Tests login attempt with a locked out user account

Starting URL: https://www.saucedemo.com/

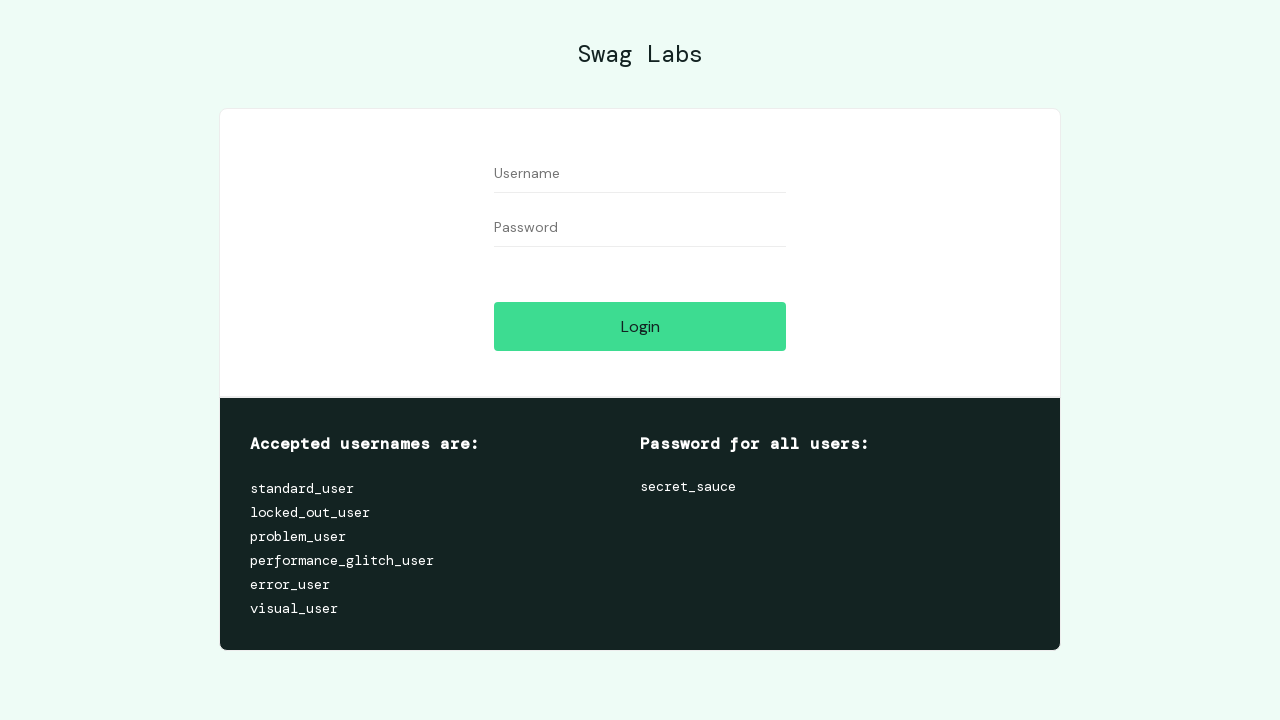

User-name field became visible
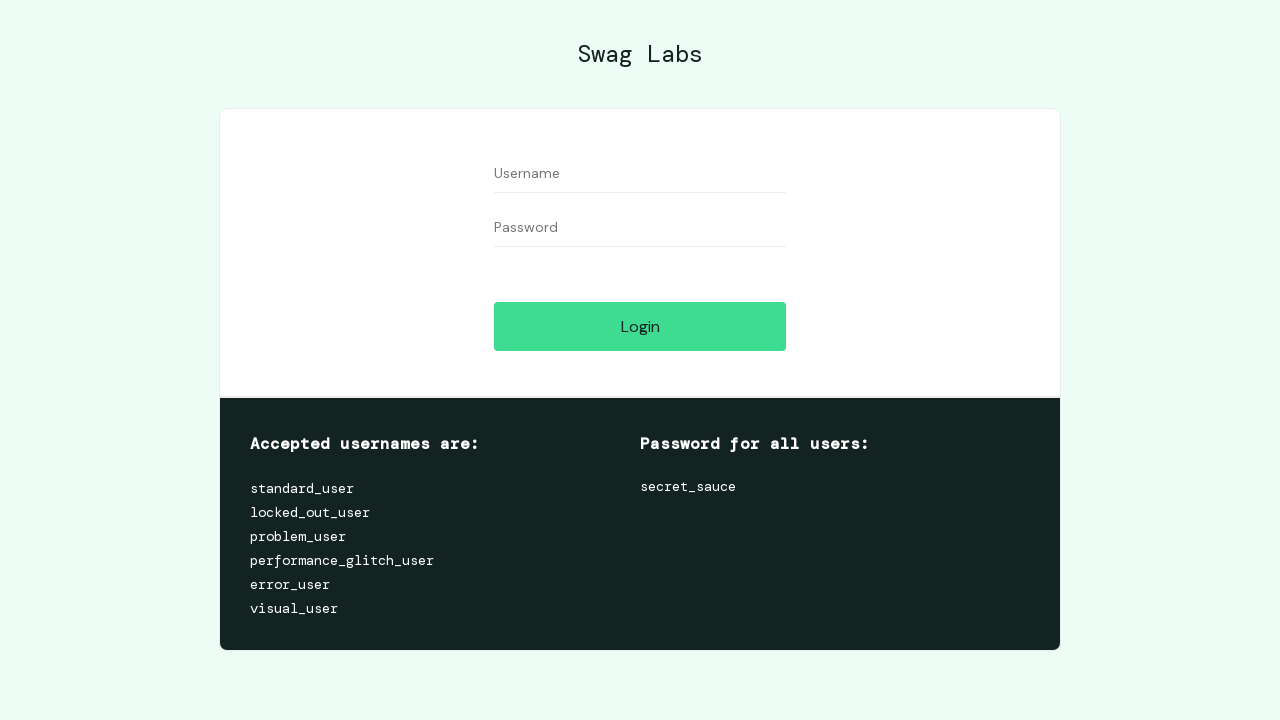

Filled user-name field with 'locked_out_user' on [name='user-name']
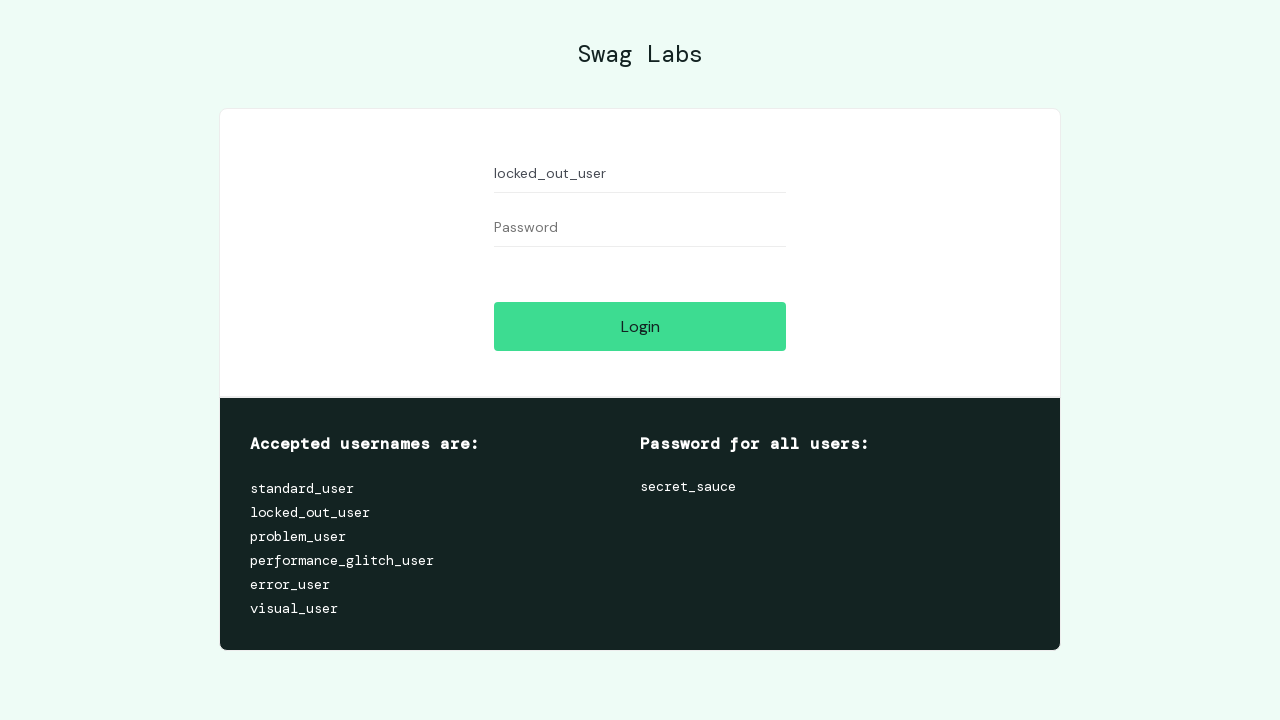

Filled password field with 'secret_sauce' on [name='password']
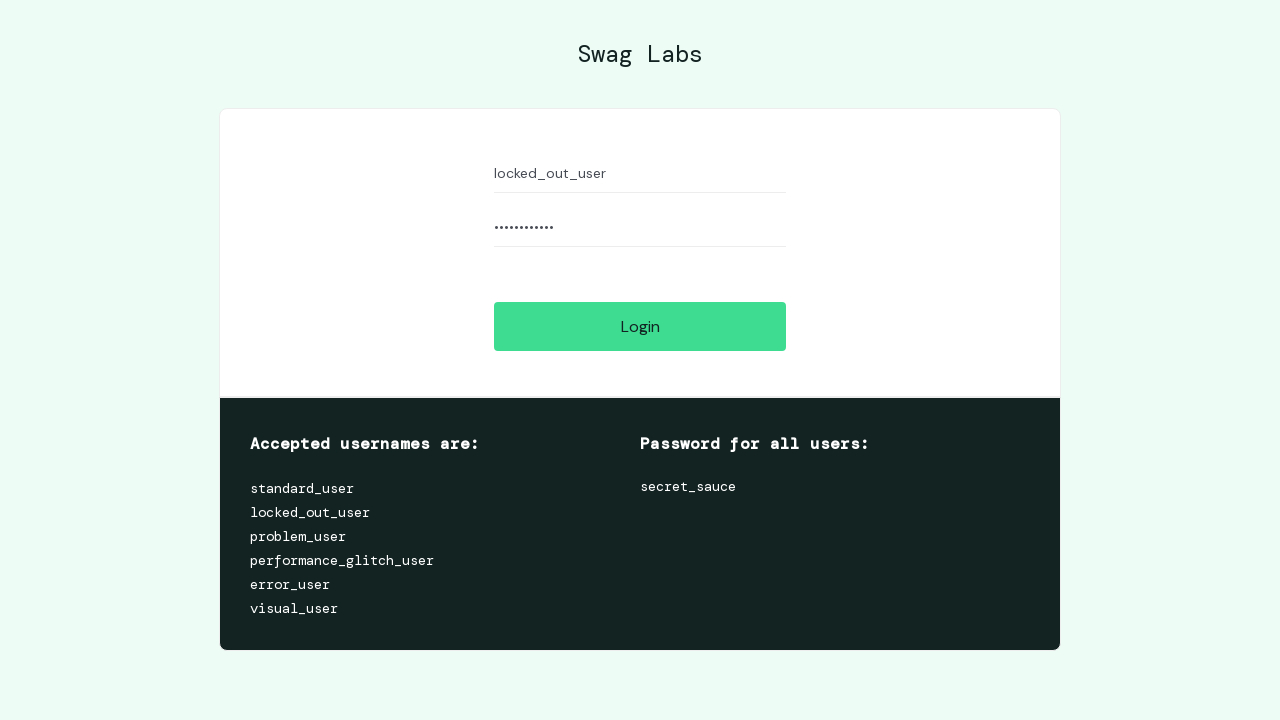

Clicked login button at (640, 326) on [name='login-button']
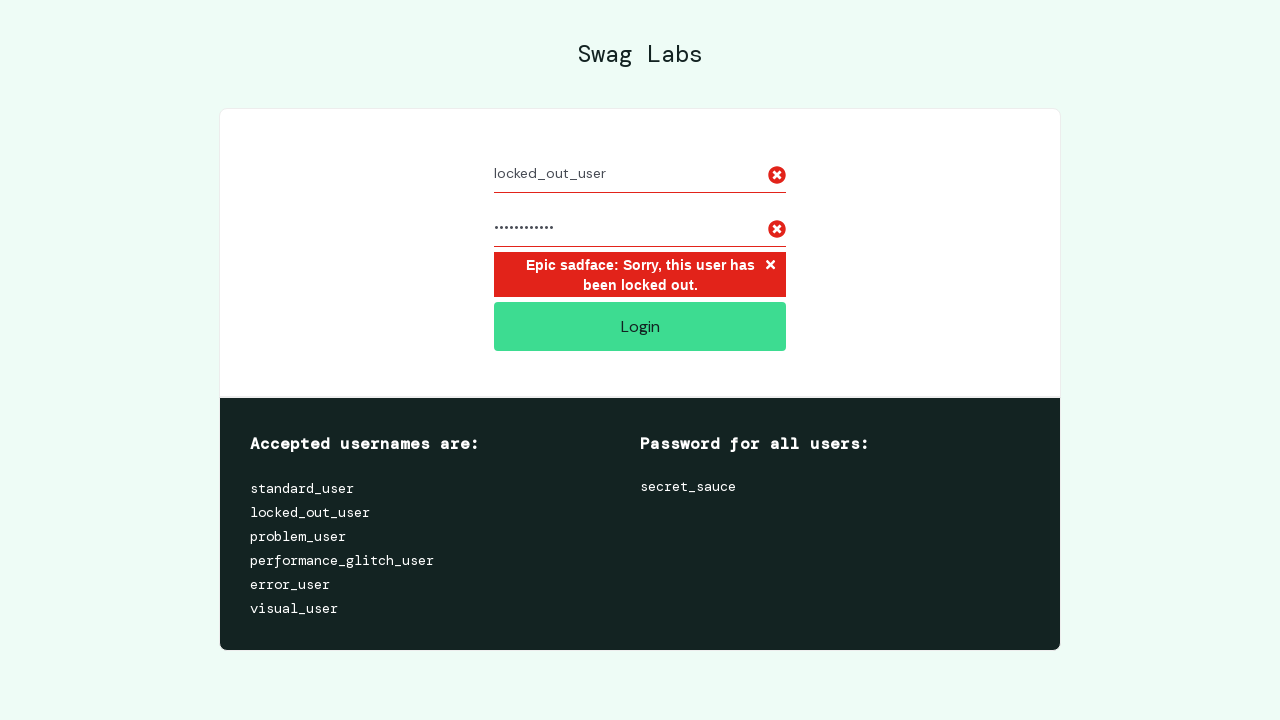

Located error message element
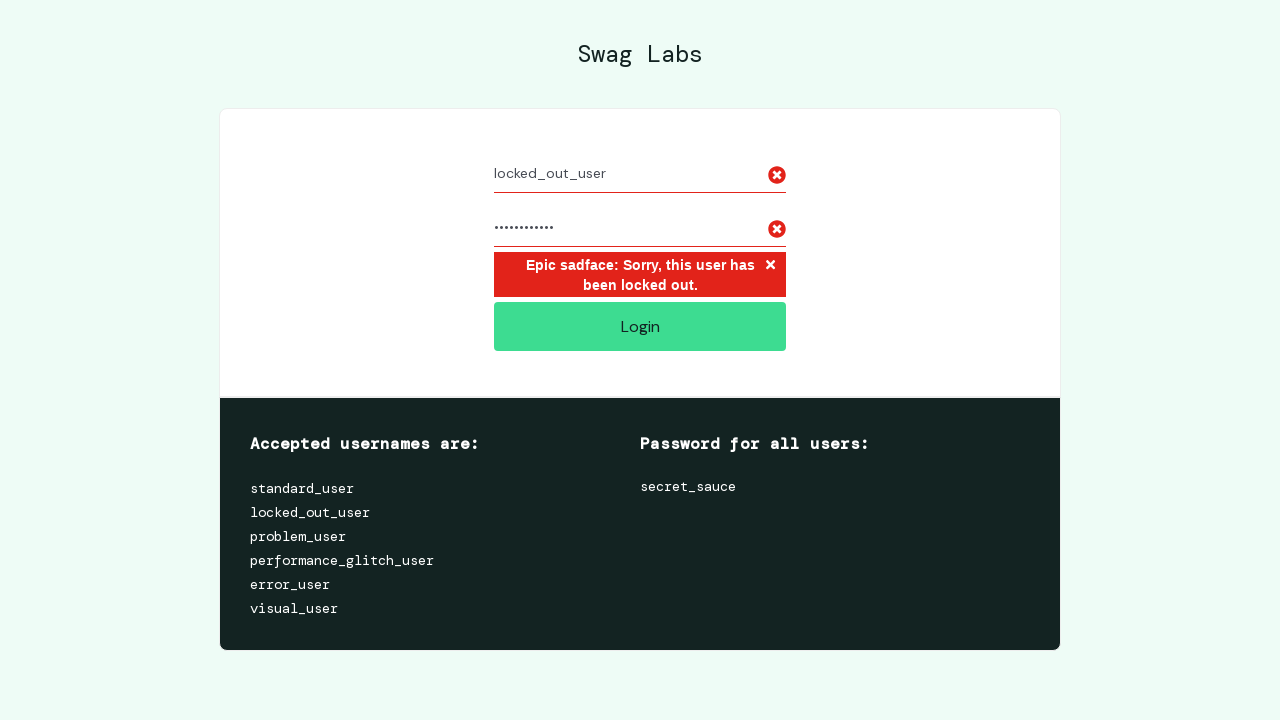

Verified locked out error message displayed correctly
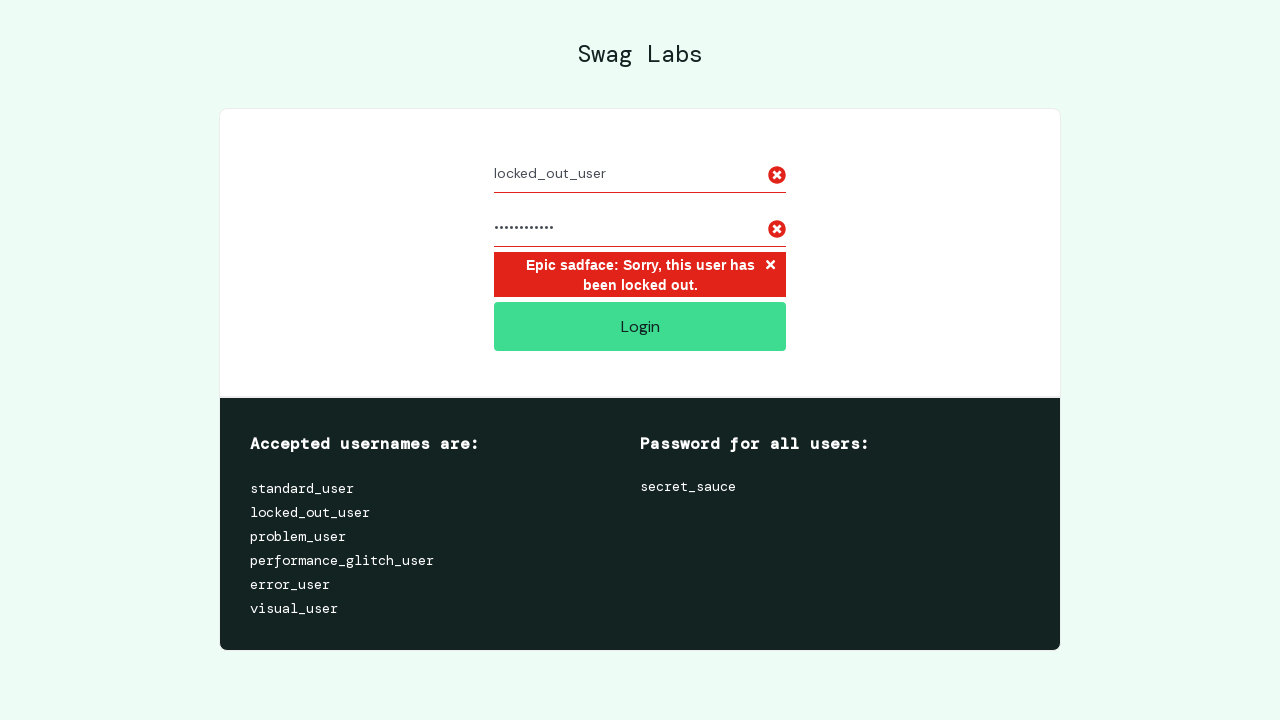

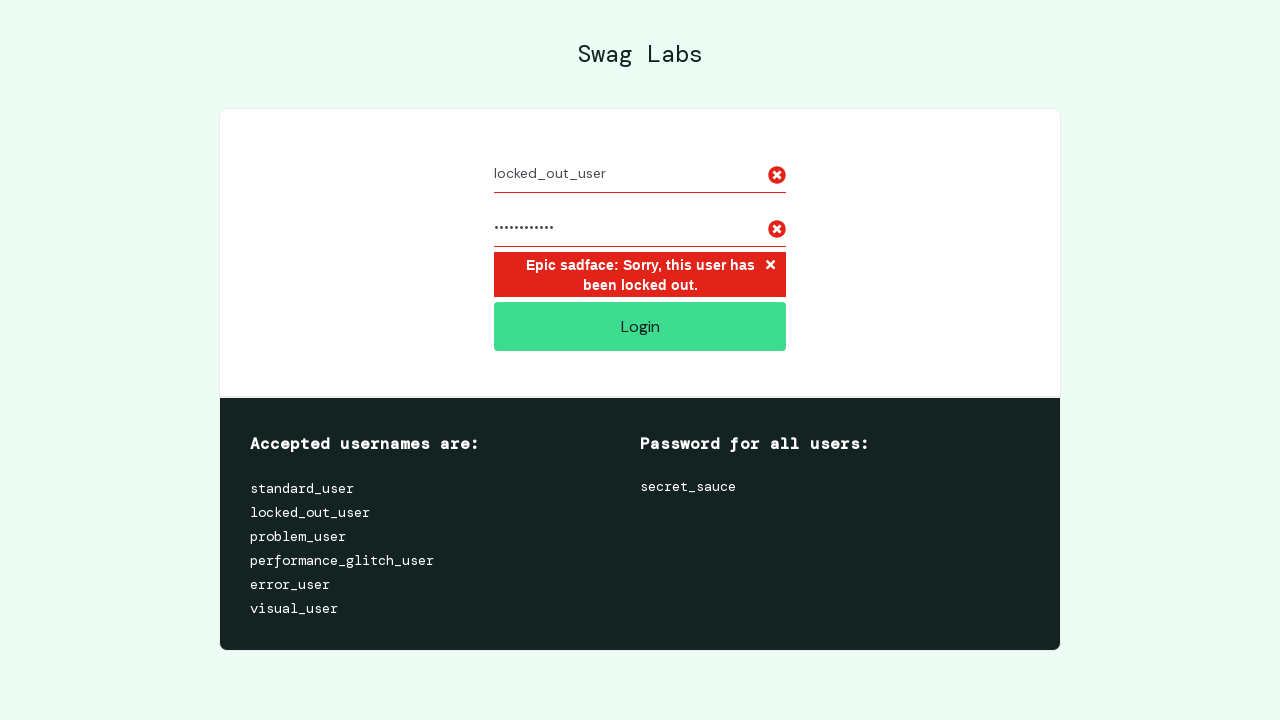